Tests if clicking the search submit button without entering any text shows an error

Starting URL: https://www.python.org

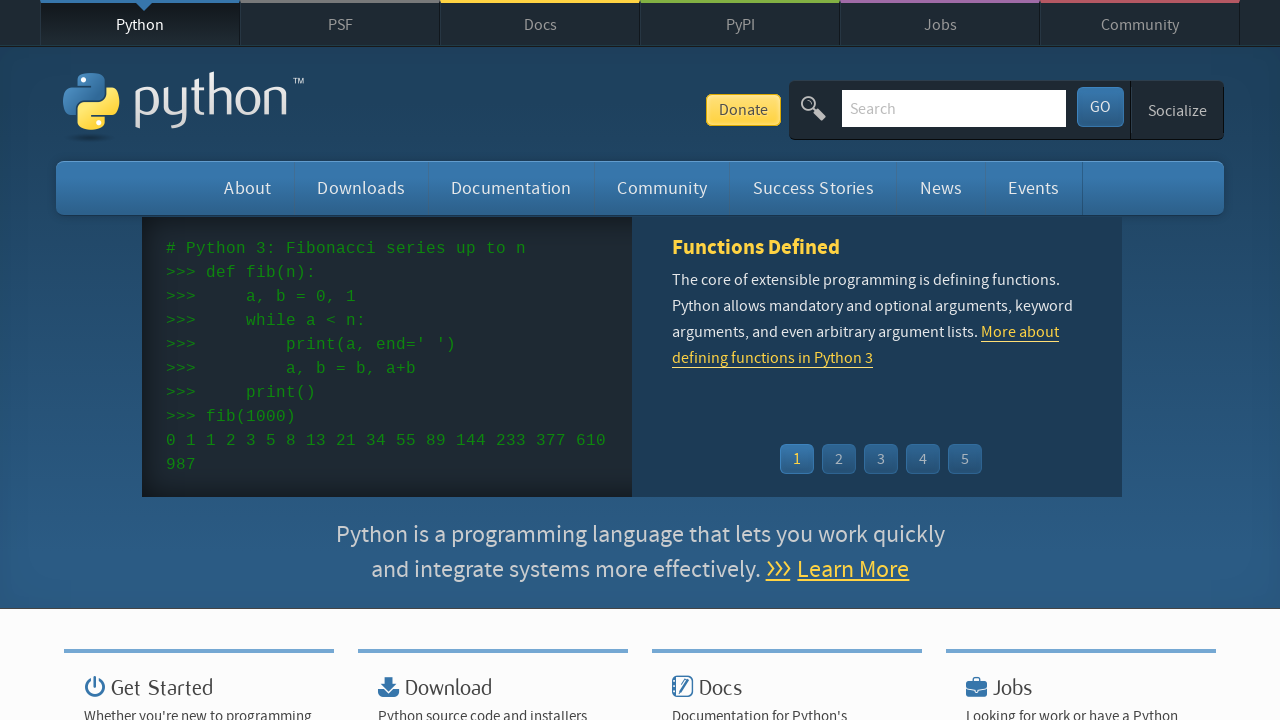

Clicked search submit button without entering any text at (1100, 107) on #submit
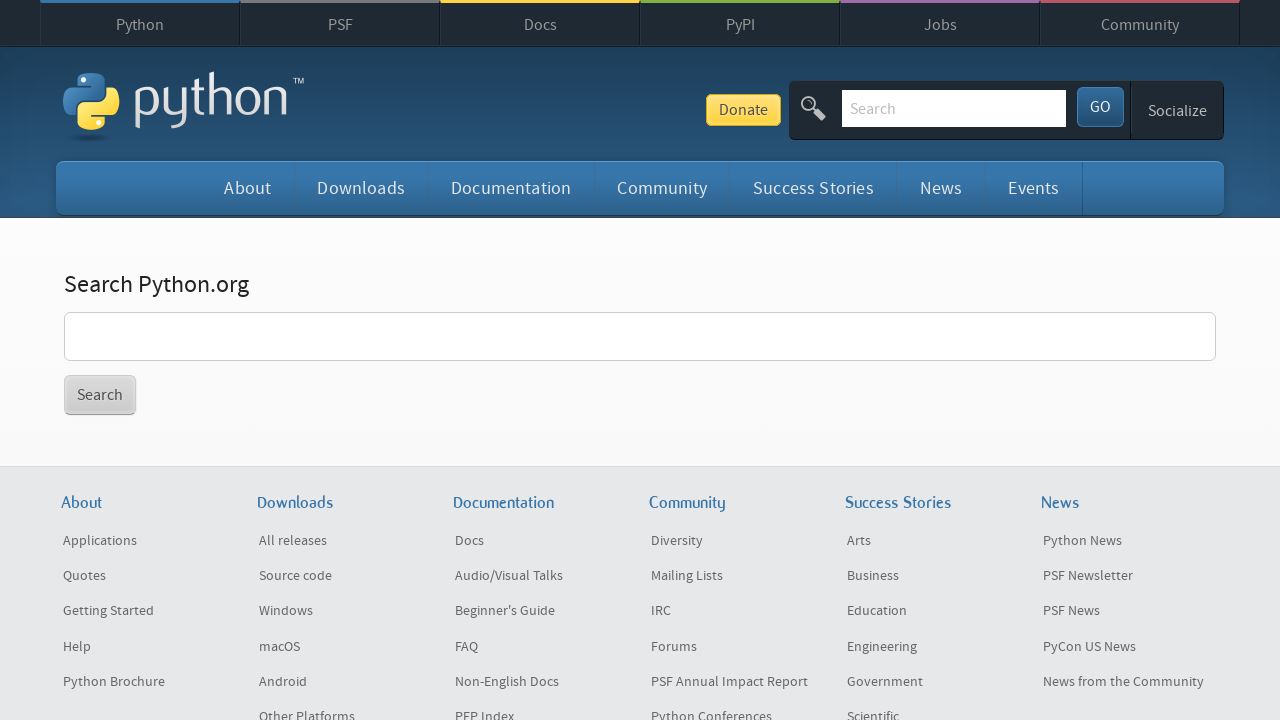

Waited 1 second for error message to appear
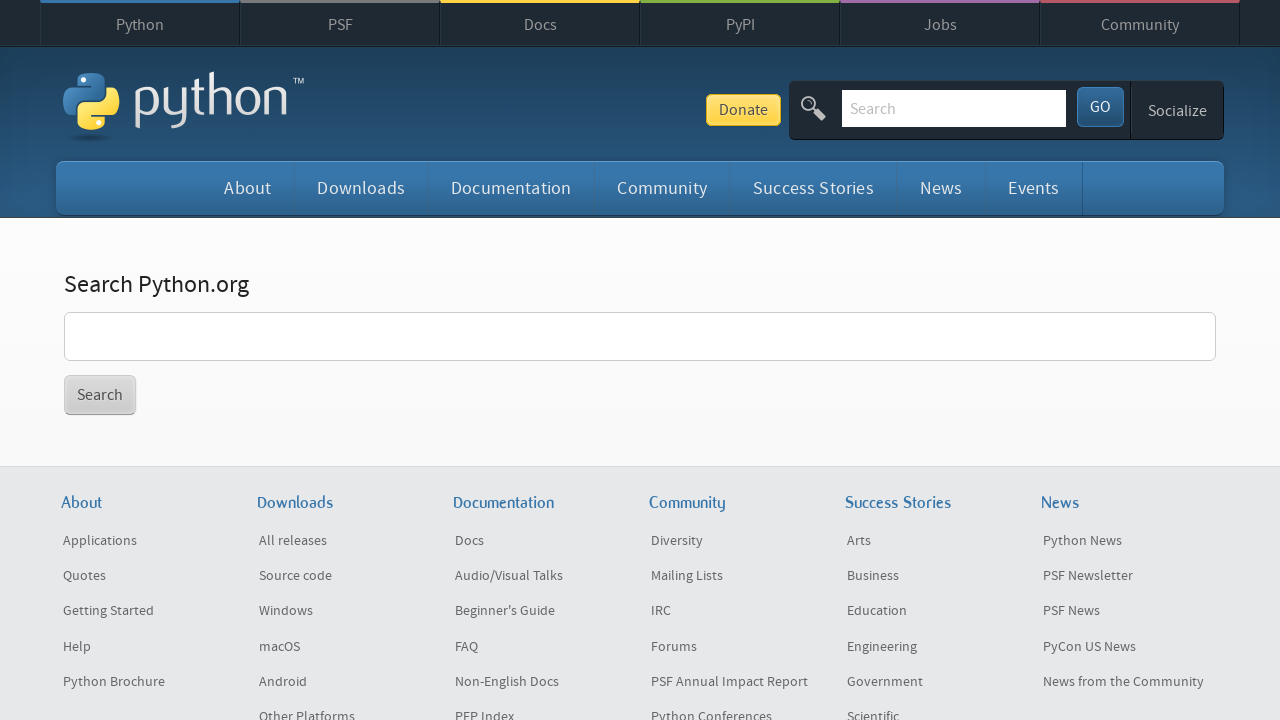

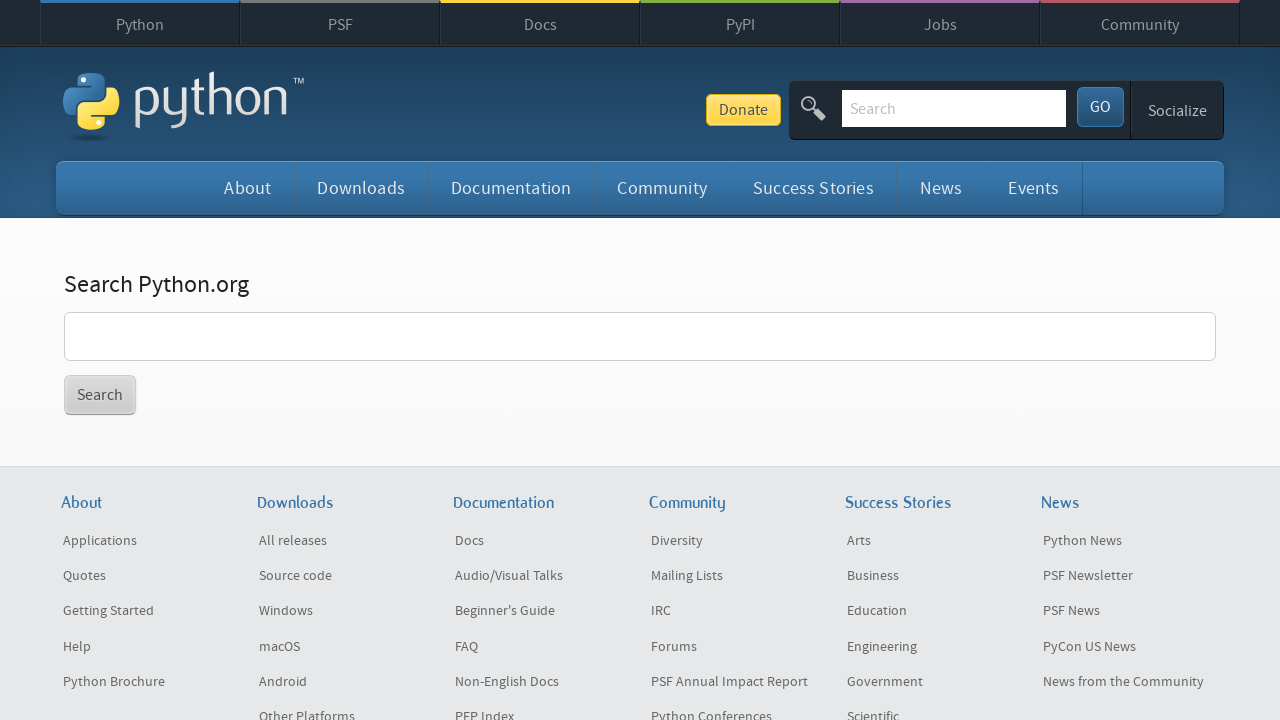